Tests file upload functionality by selecting a file and submitting the upload form on a practice testing website

Starting URL: https://practice.expandtesting.com/upload

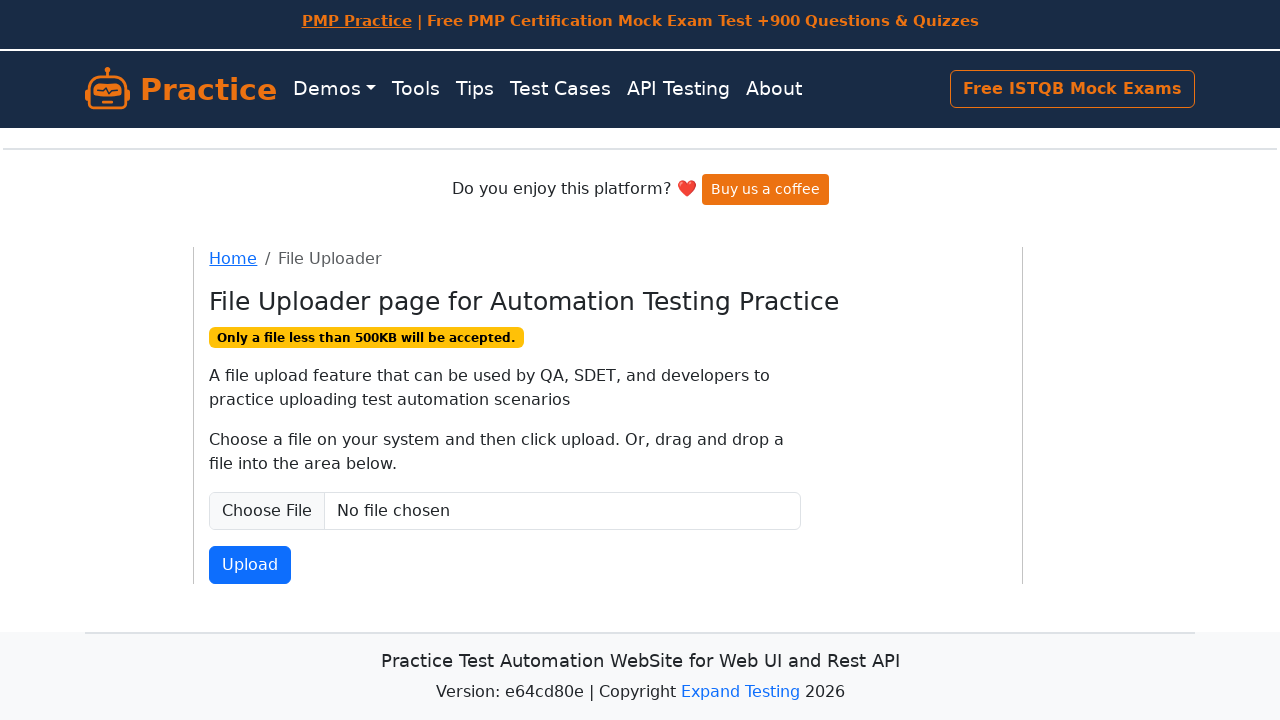

Created temporary test file for upload
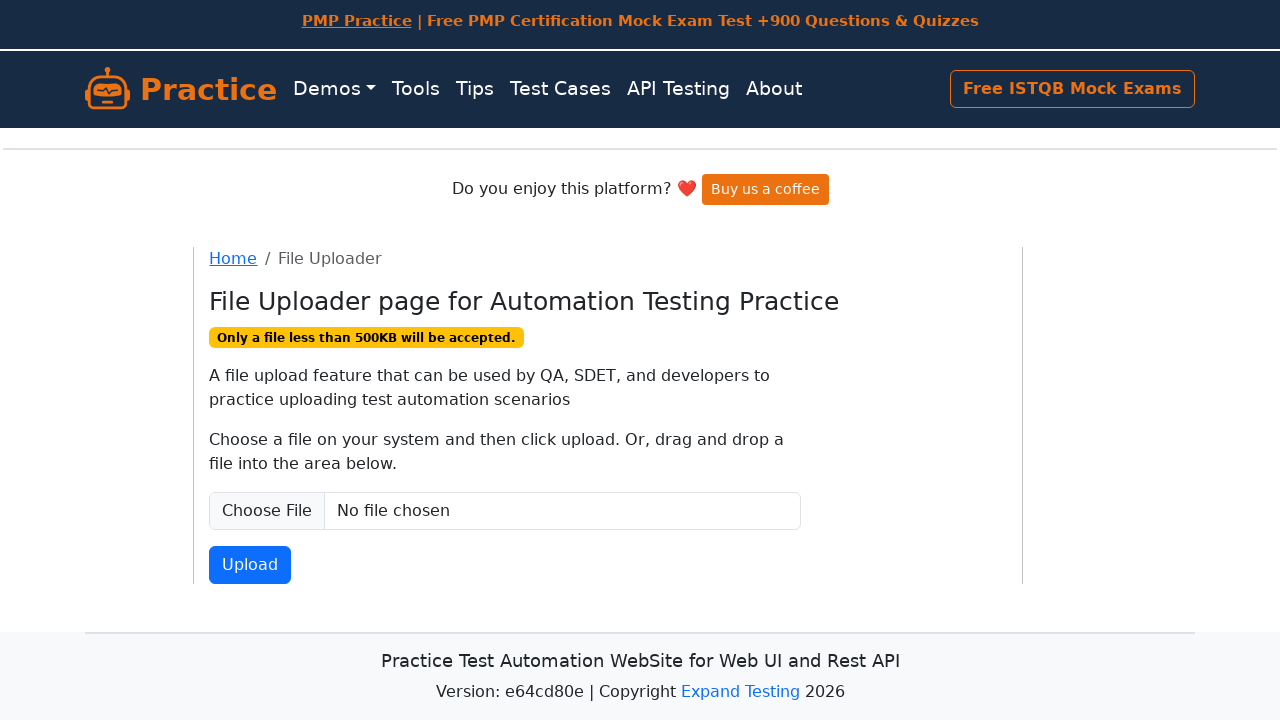

Selected temporary file for upload in file input field
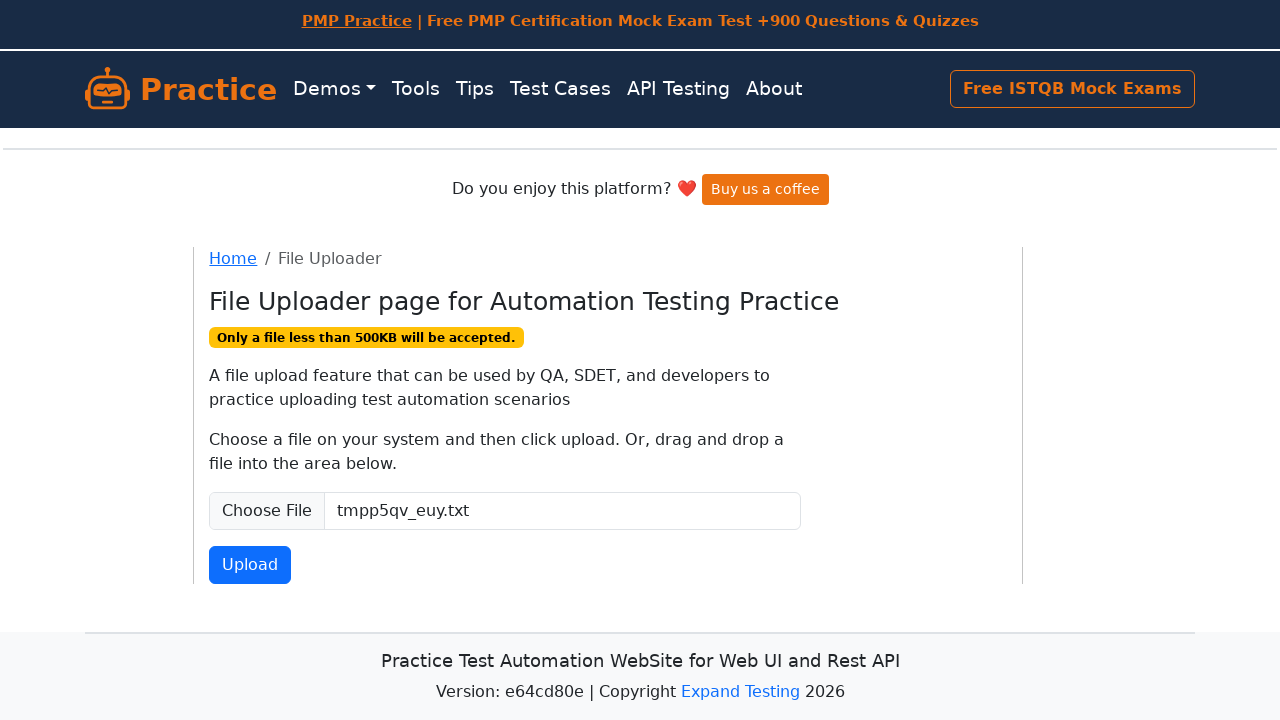

Clicked submit button to upload file at (250, 565) on #fileSubmit
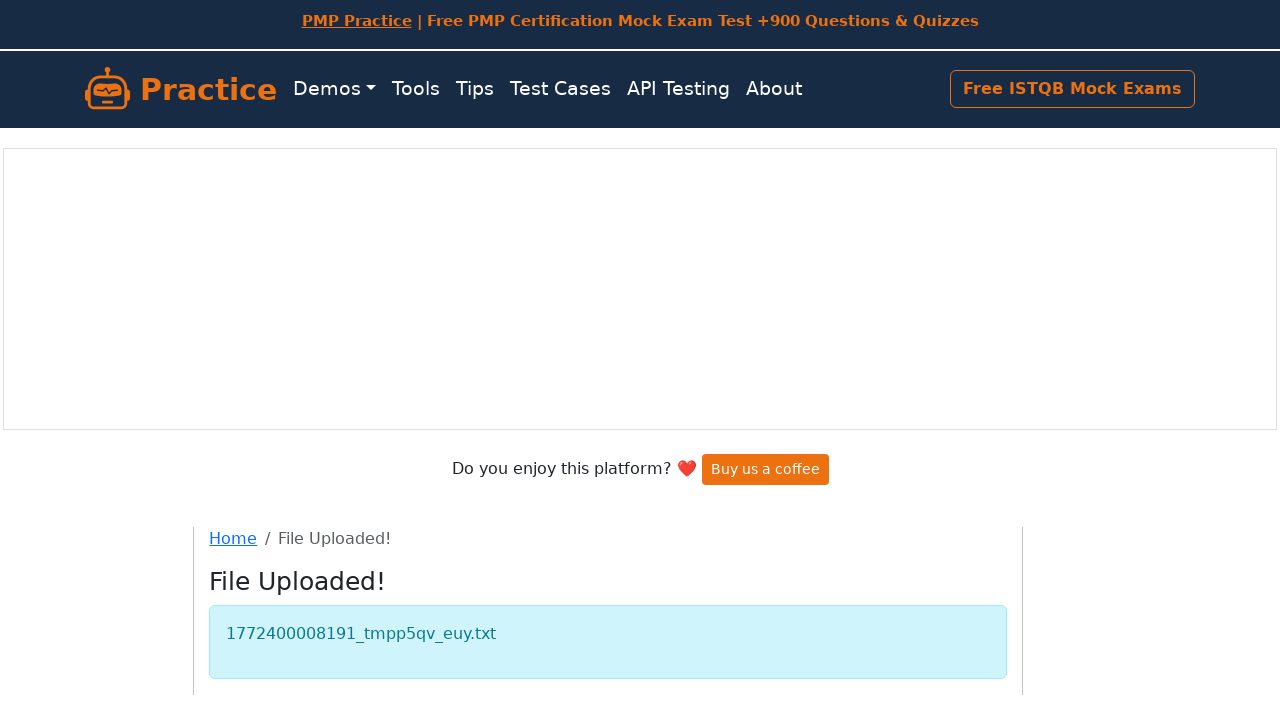

Waited for file upload to complete
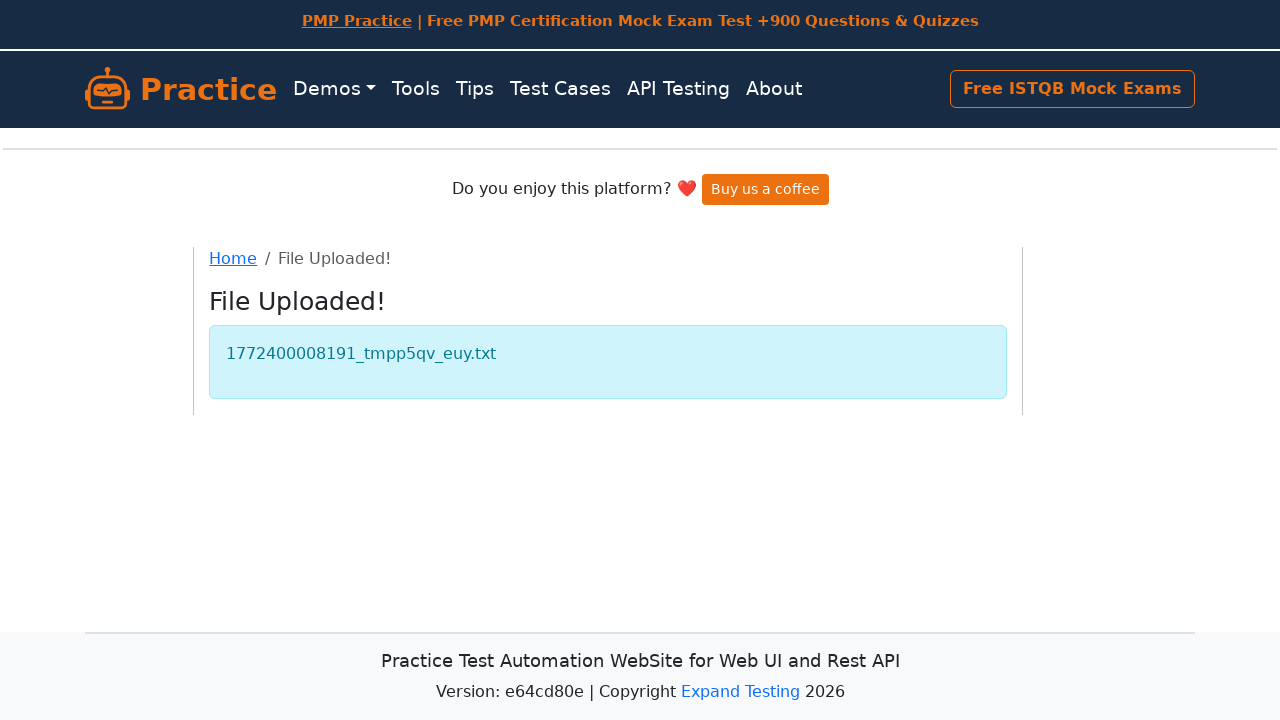

Cleaned up temporary test file
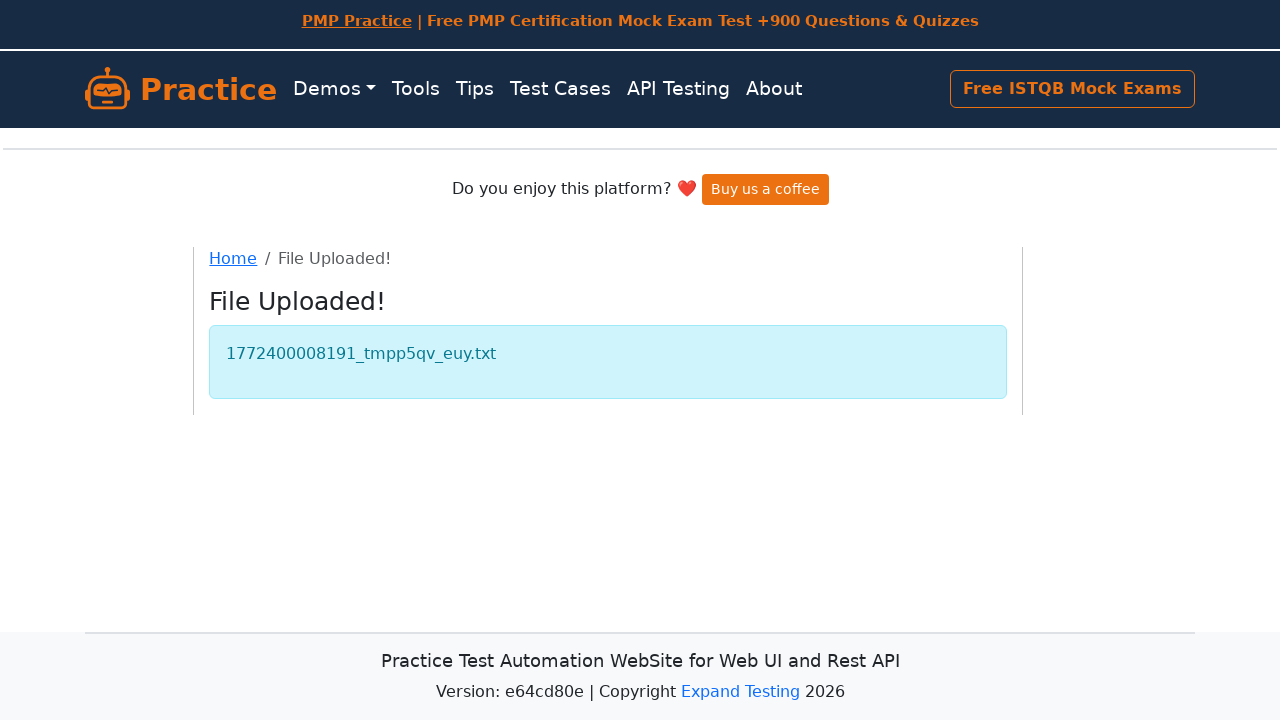

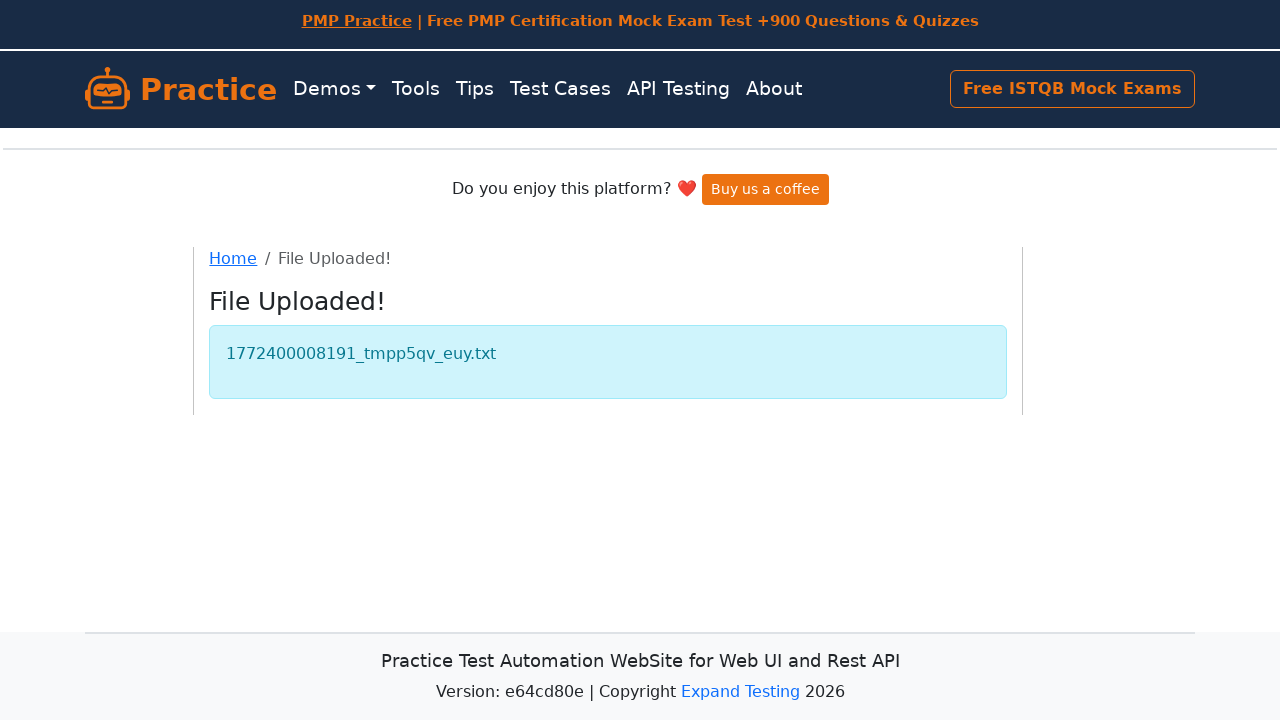